Tests static dropdown functionality by selecting different currency options from a dropdown menu using visible text and index selection methods

Starting URL: https://rahulshettyacademy.com/dropdownsPractise/

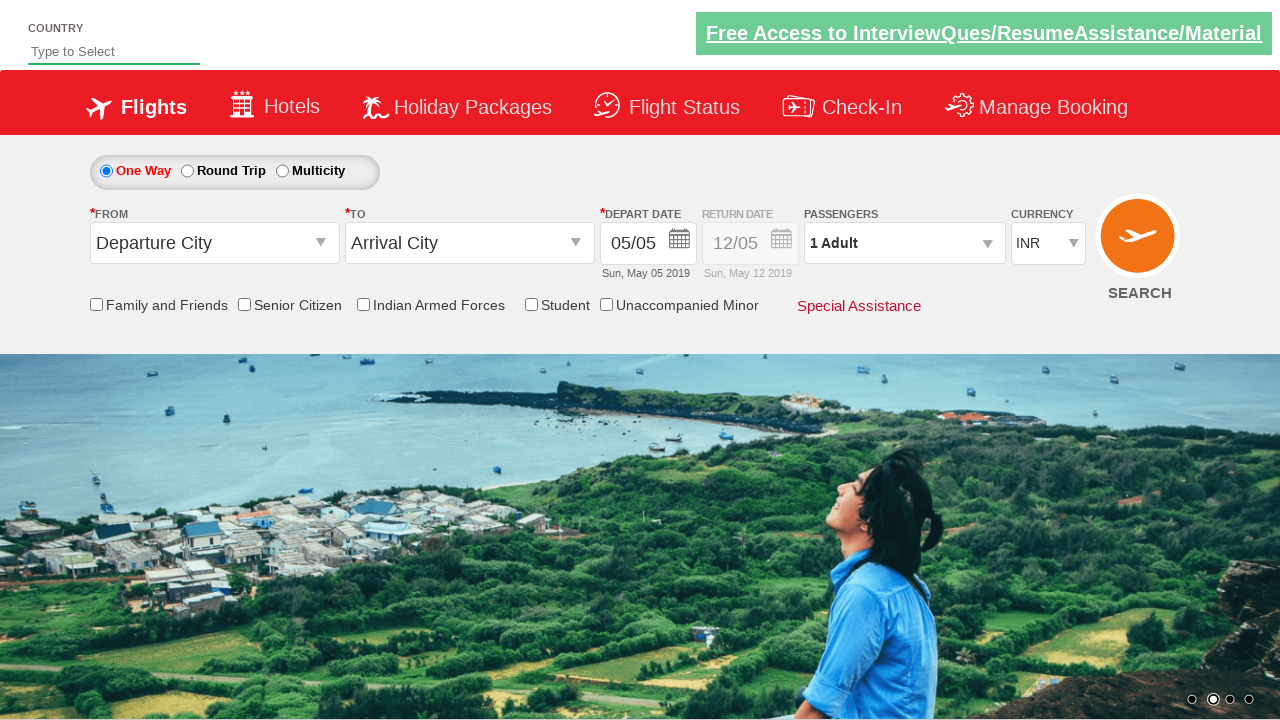

Selected USD option from currency dropdown by visible text on #ctl00_mainContent_DropDownListCurrency
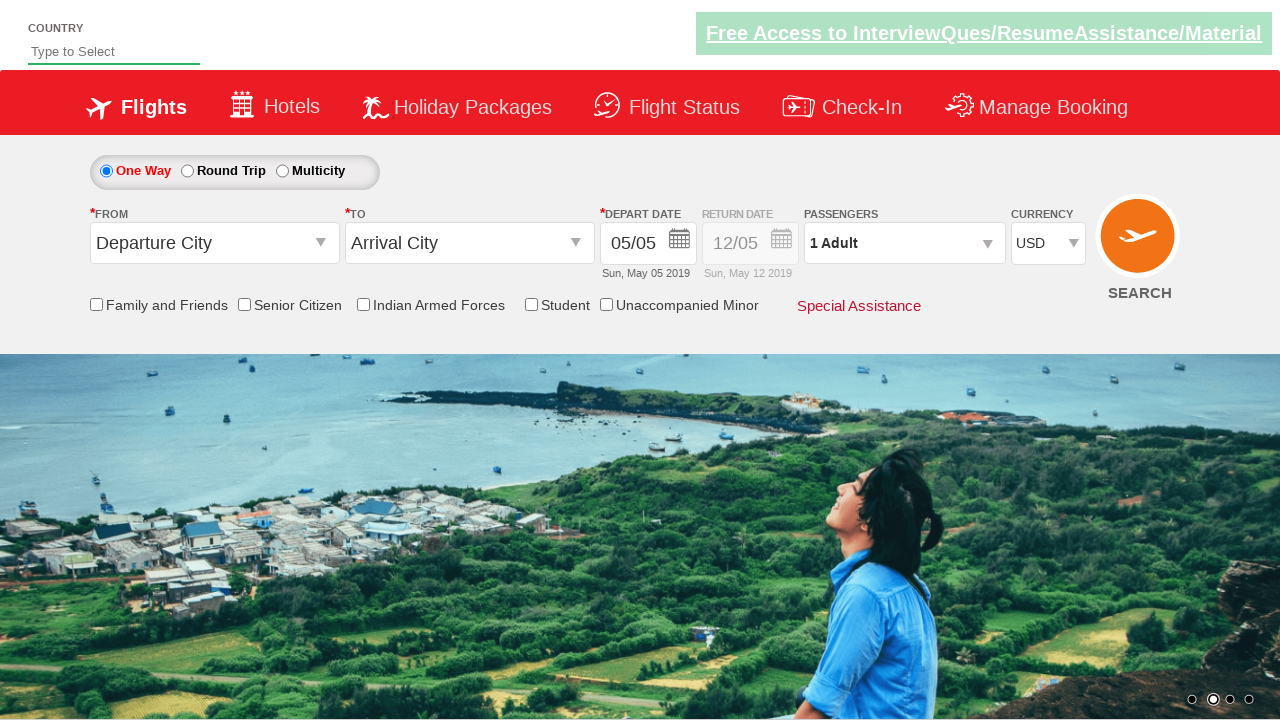

Selected AED option (index 2) from currency dropdown on #ctl00_mainContent_DropDownListCurrency
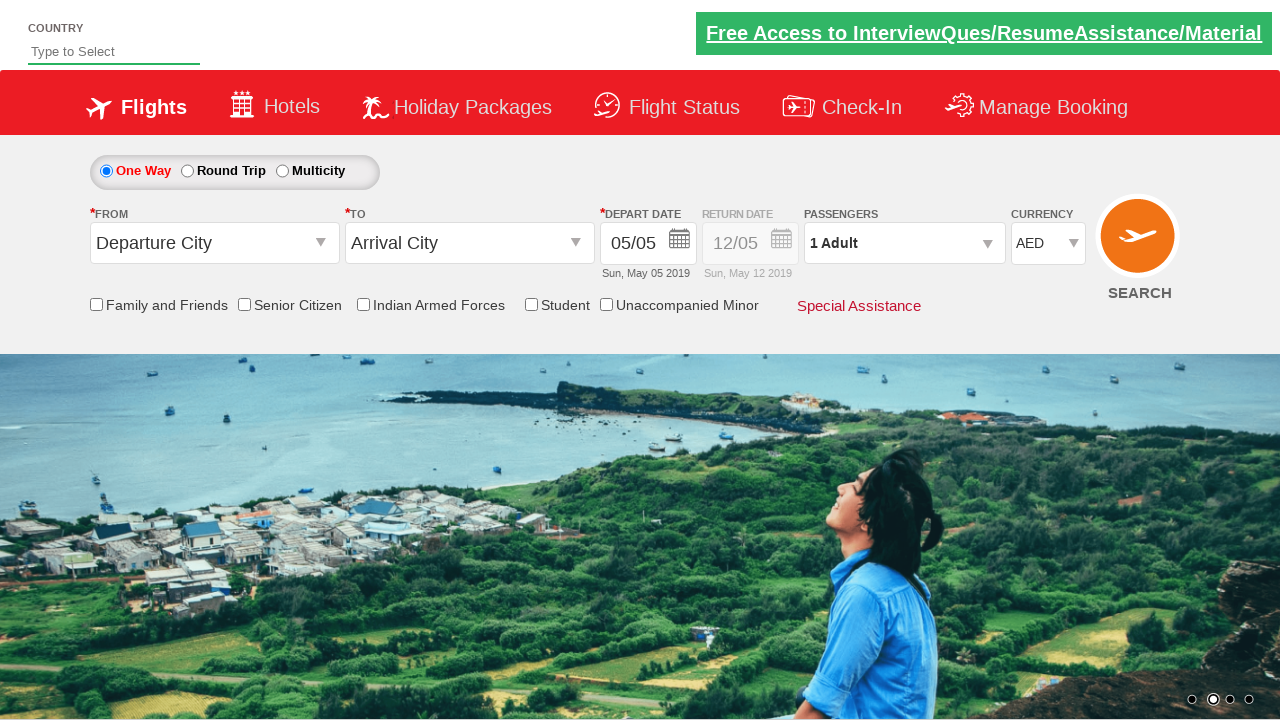

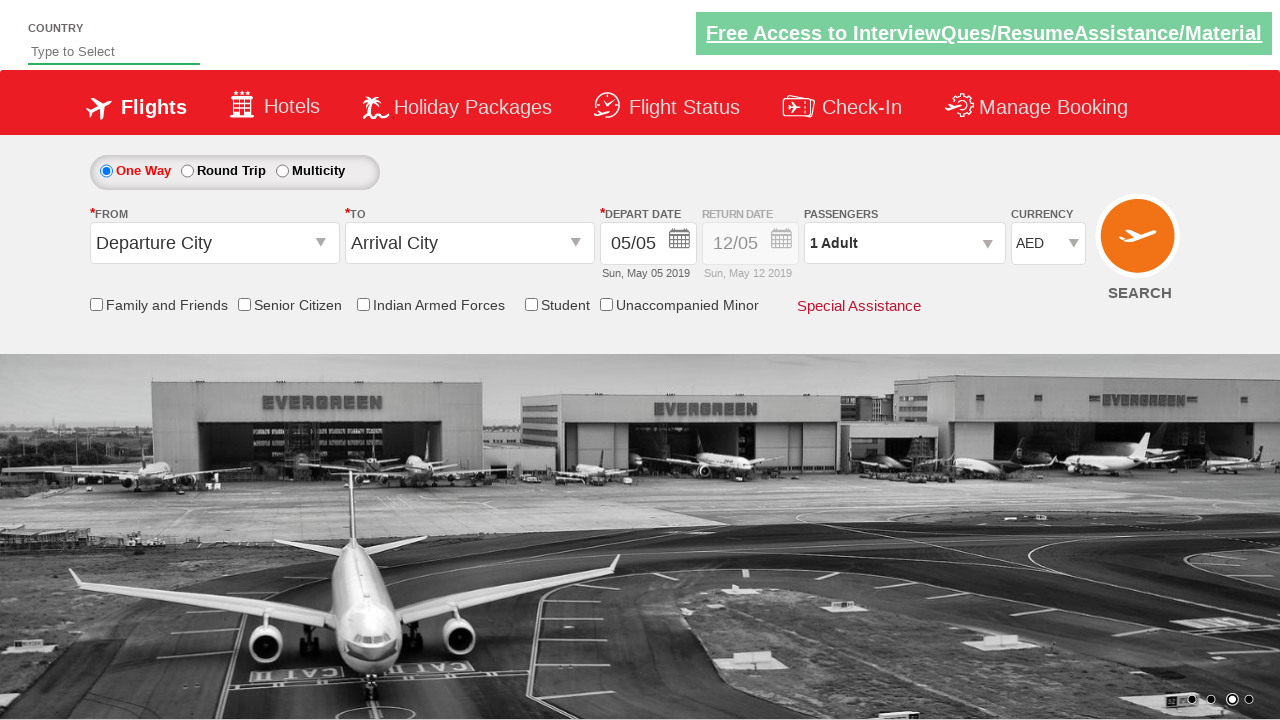